Tests confirm dialog by triggering it and dismissing to verify the cancel result

Starting URL: http://85.192.34.140:8081/

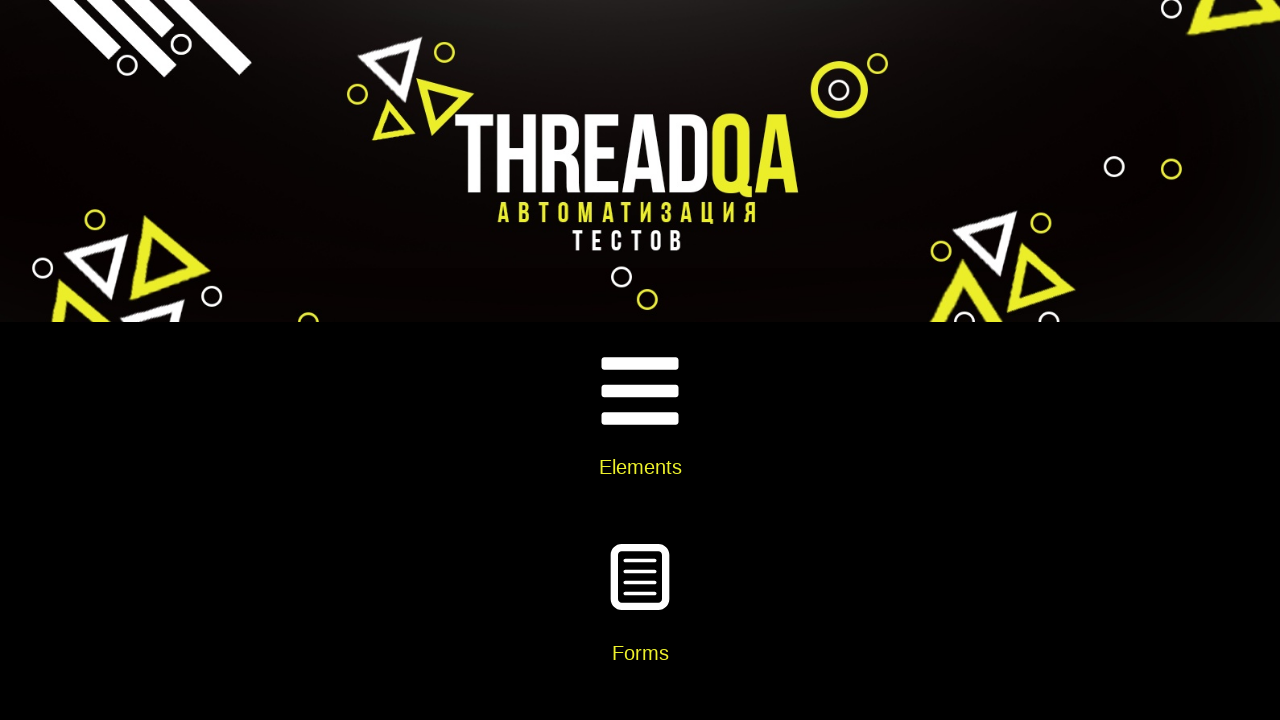

Clicked on Alerts, Frame & Windows card at (640, 360) on xpath=//h5[contains(text(), 'Alerts, Frame & Windows')]
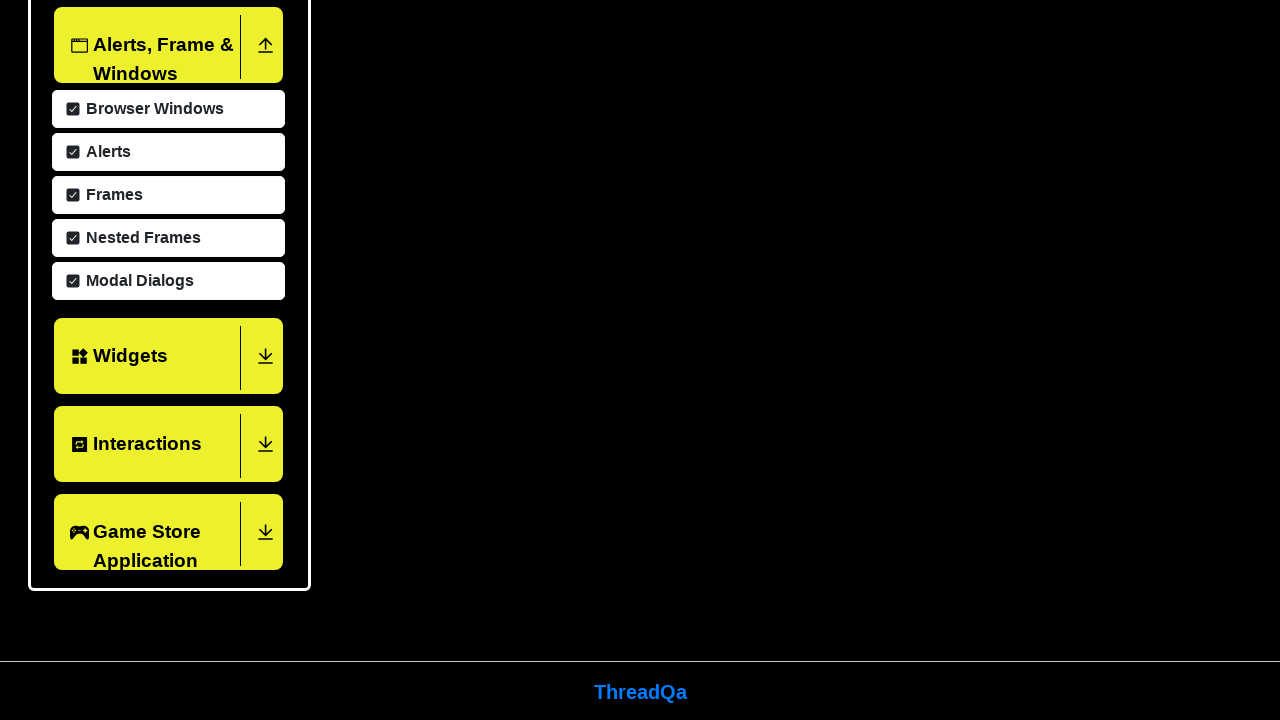

Clicked on Alerts menu item at (106, 150) on xpath=//span[contains(text(), 'Alerts')]
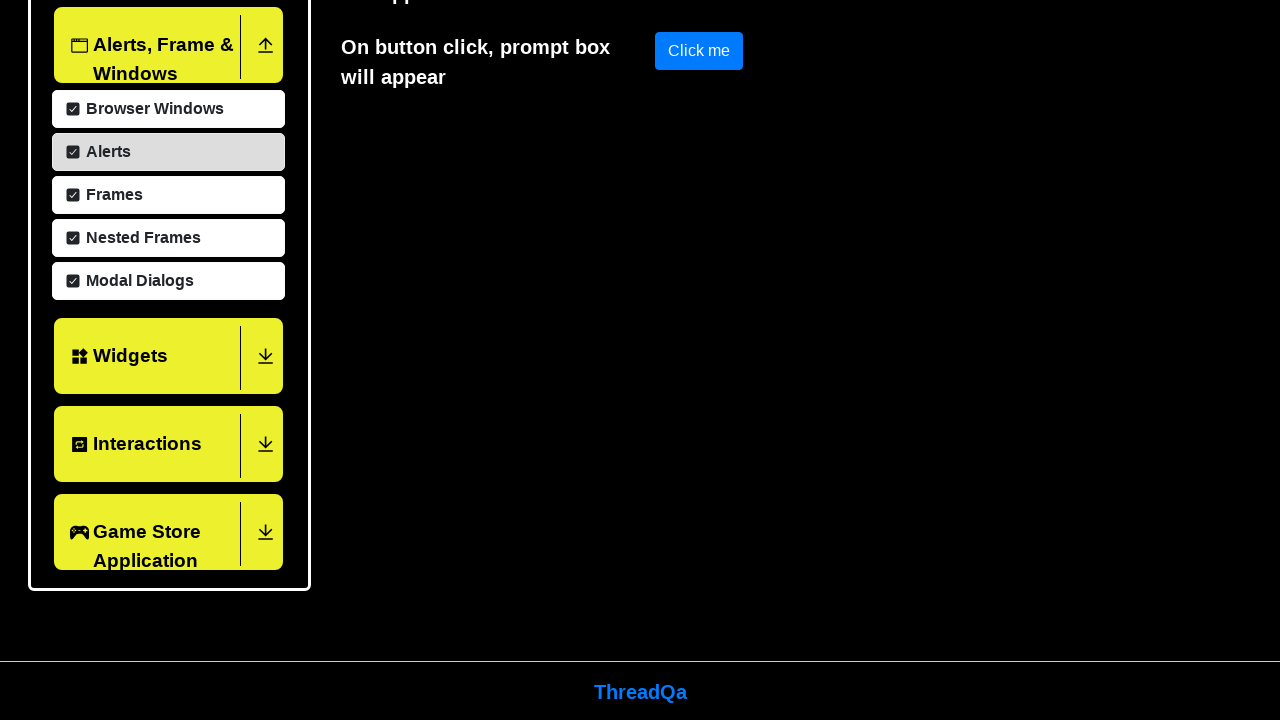

Registered dialog handler to dismiss confirm dialog
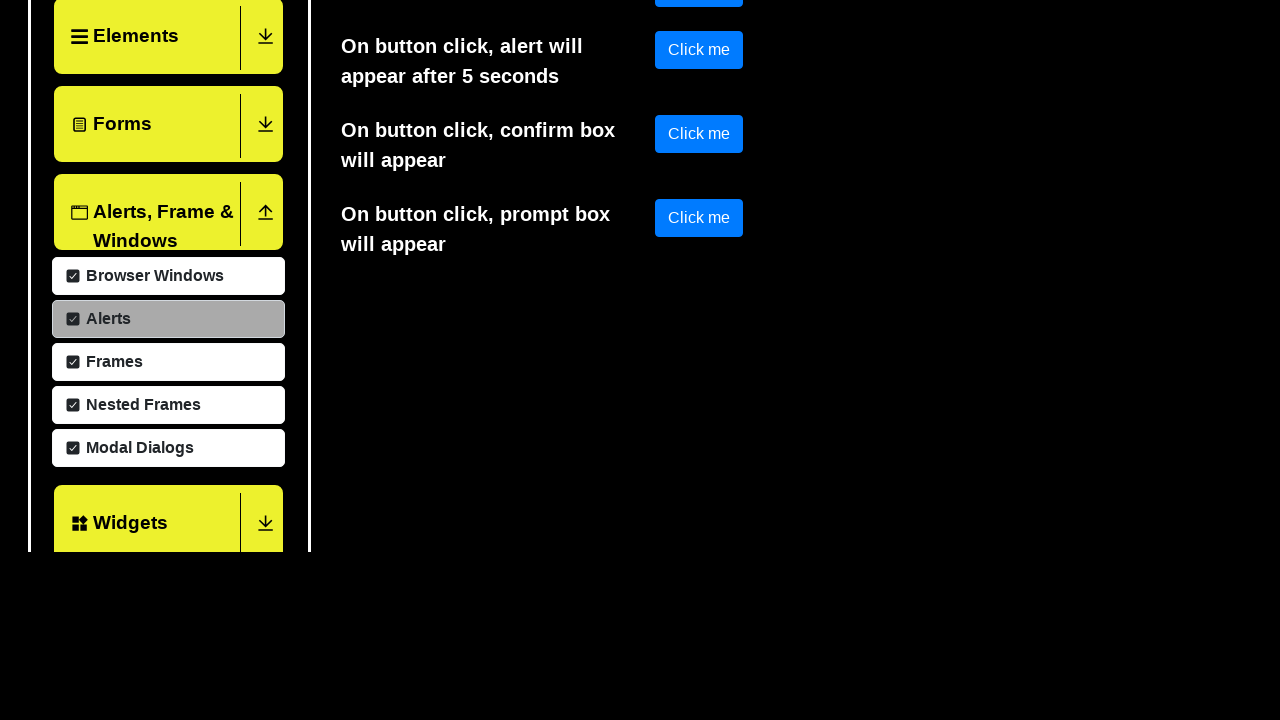

Clicked confirm button to trigger dialog at (699, 360) on #confirmButton
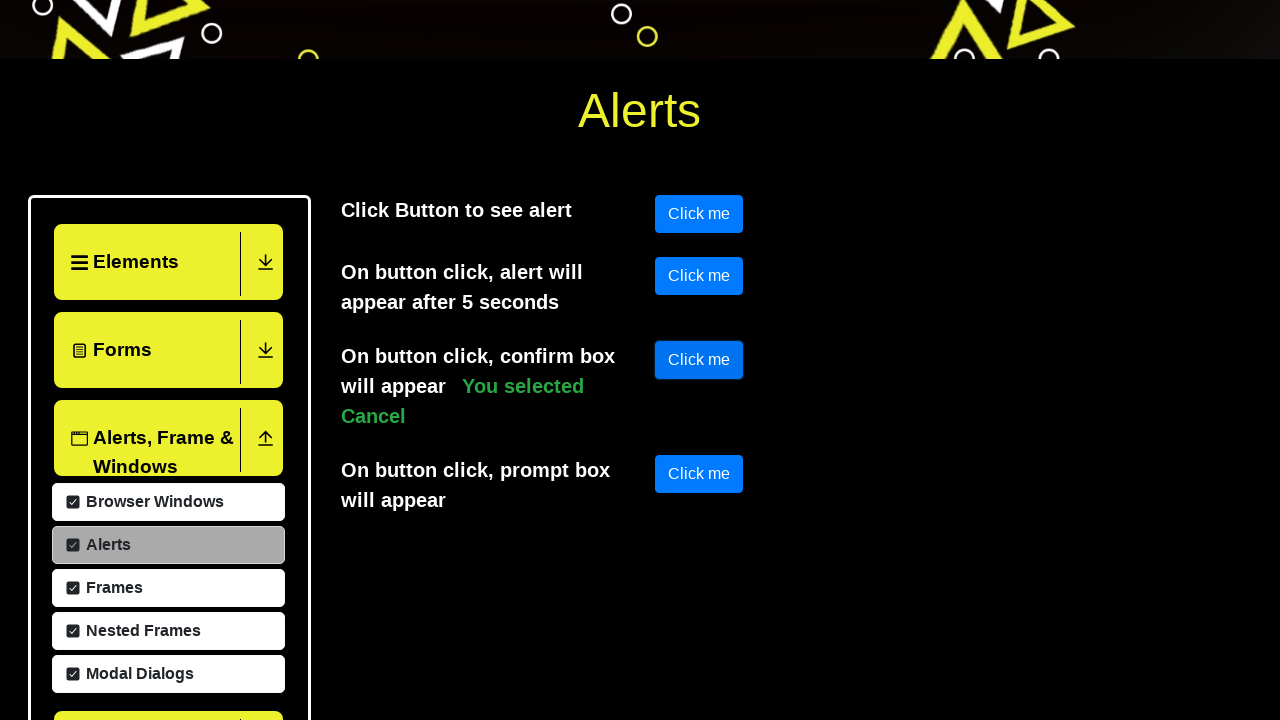

Confirmed result text appeared after dismissing dialog
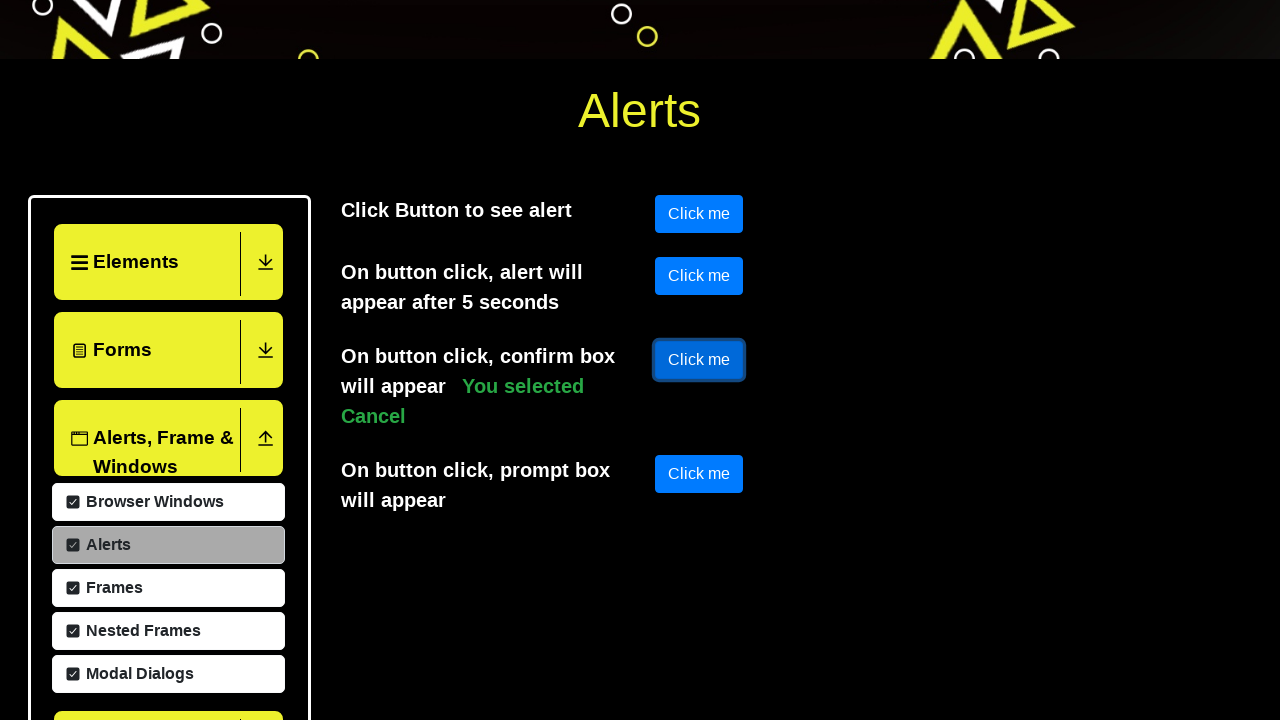

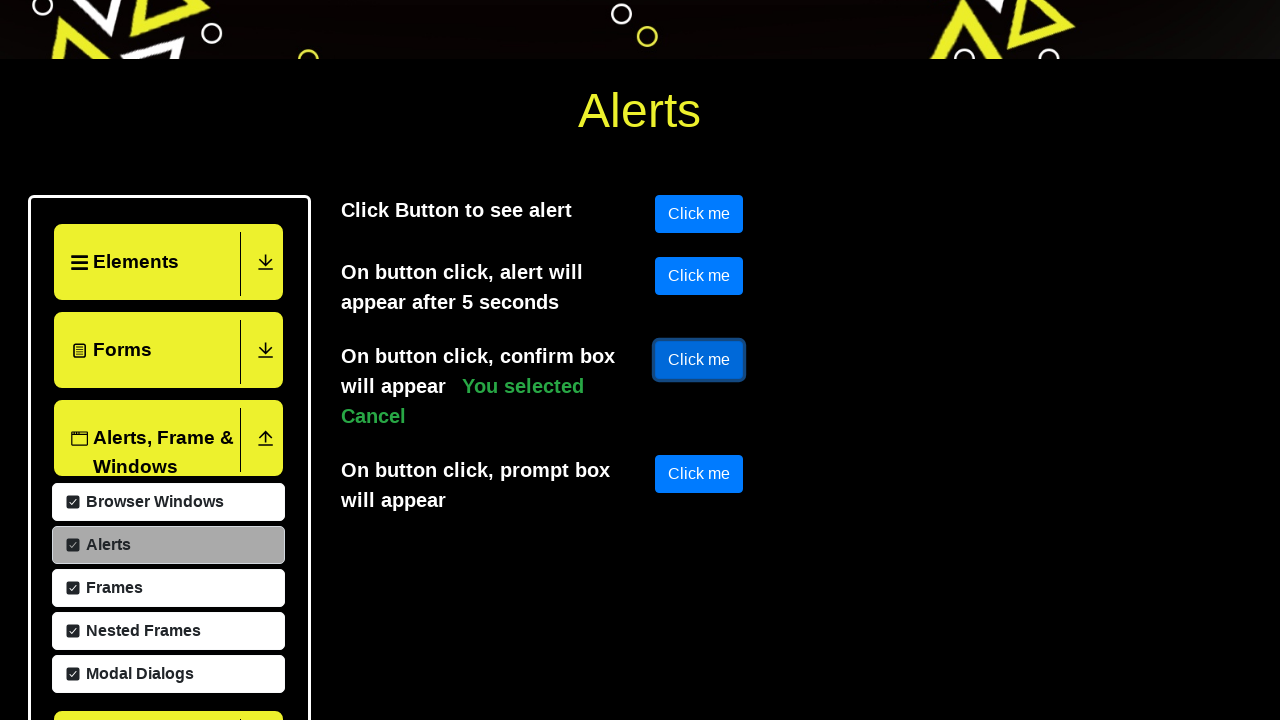